Tests adding todo items by creating two todos and verifying they appear in the list with correct text

Starting URL: https://demo.playwright.dev/todomvc

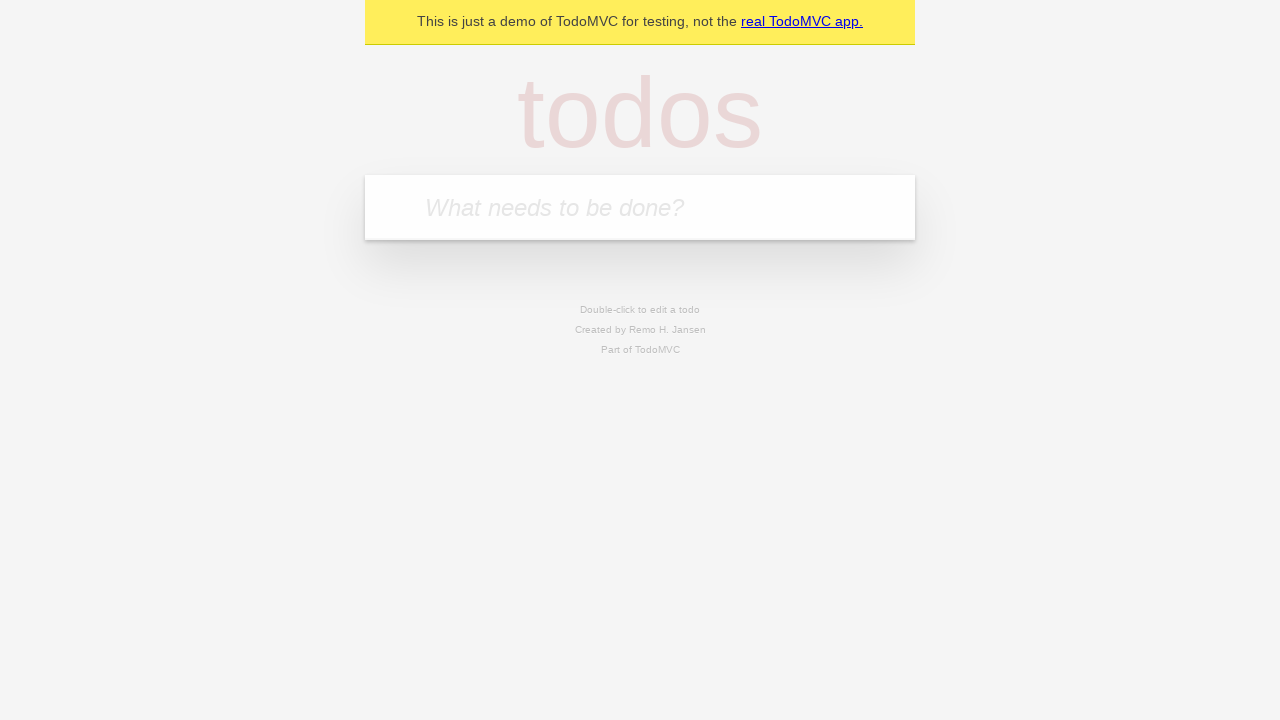

Filled todo input with 'buy some cheese' on internal:attr=[placeholder="What needs to be done?"i]
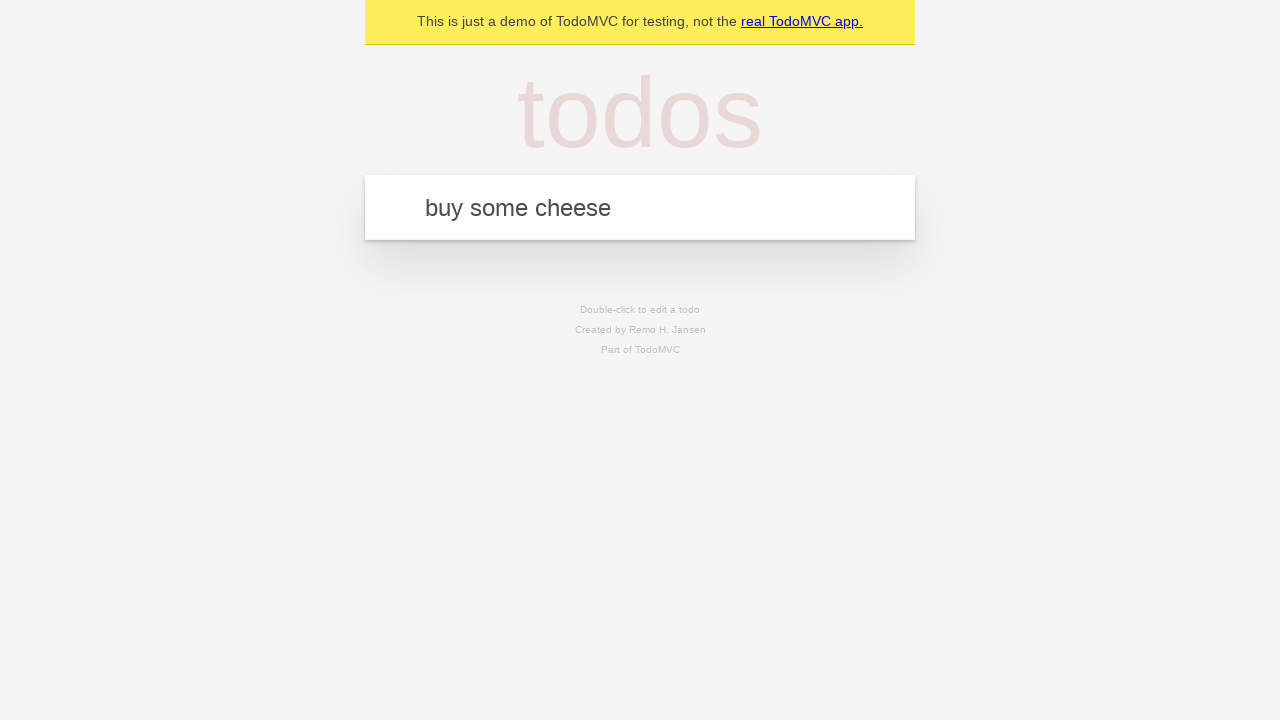

Pressed Enter to create first todo on internal:attr=[placeholder="What needs to be done?"i]
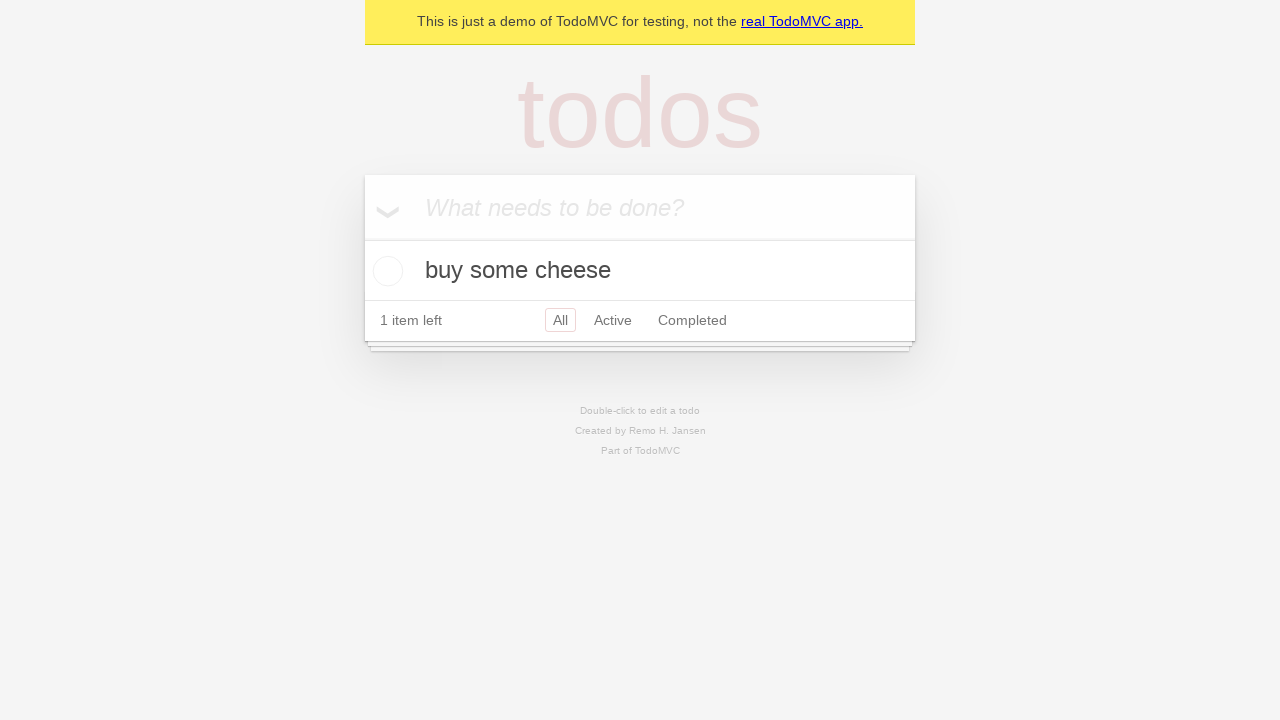

First todo appeared in the list
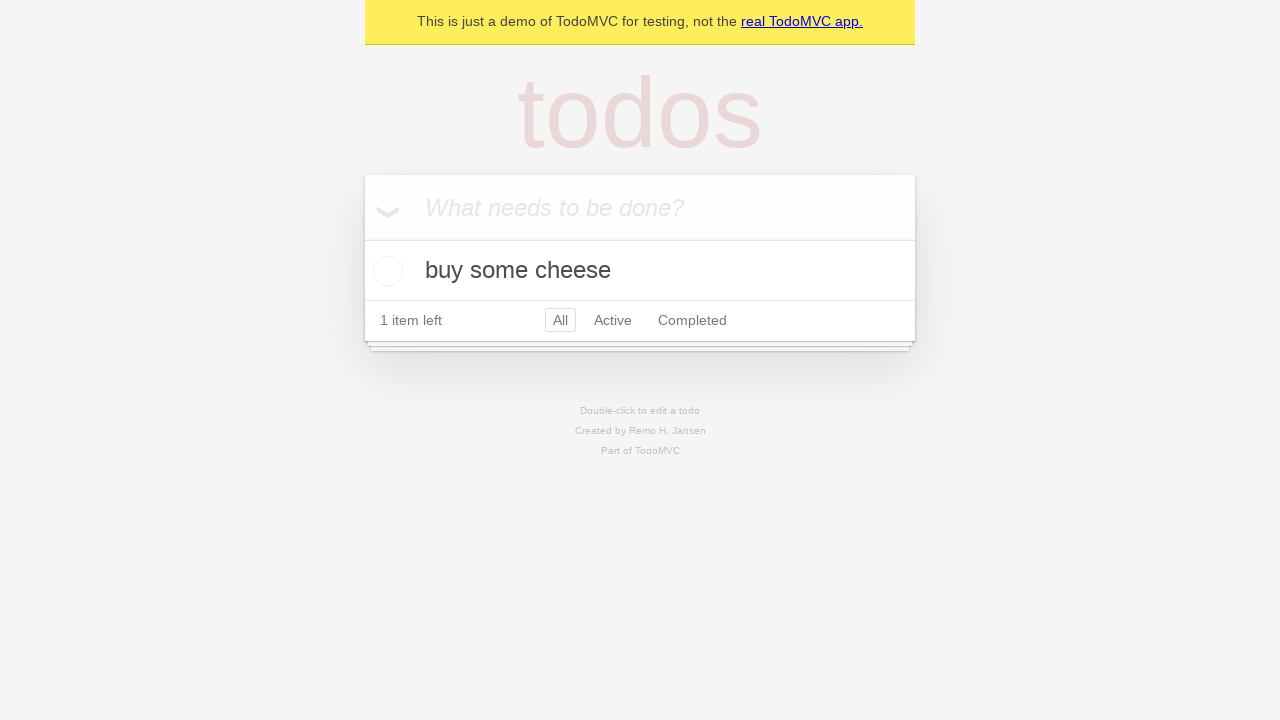

Filled todo input with 'feed the cat' on internal:attr=[placeholder="What needs to be done?"i]
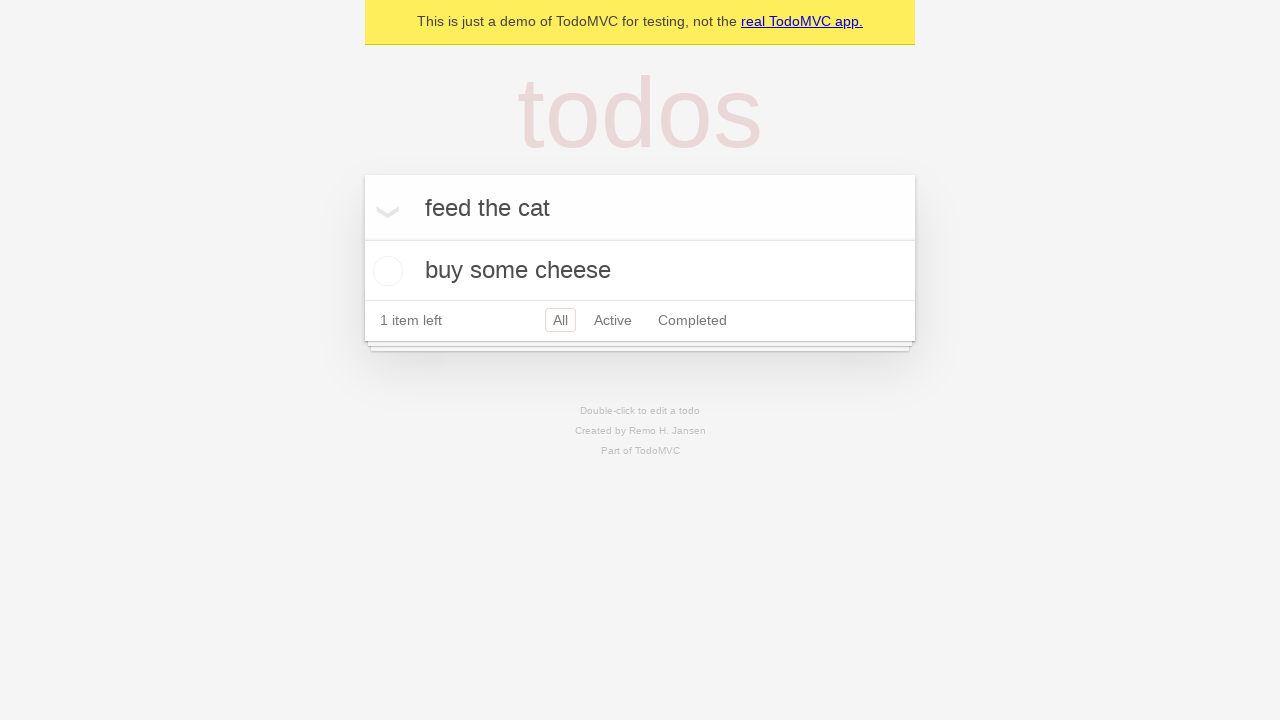

Pressed Enter to create second todo on internal:attr=[placeholder="What needs to be done?"i]
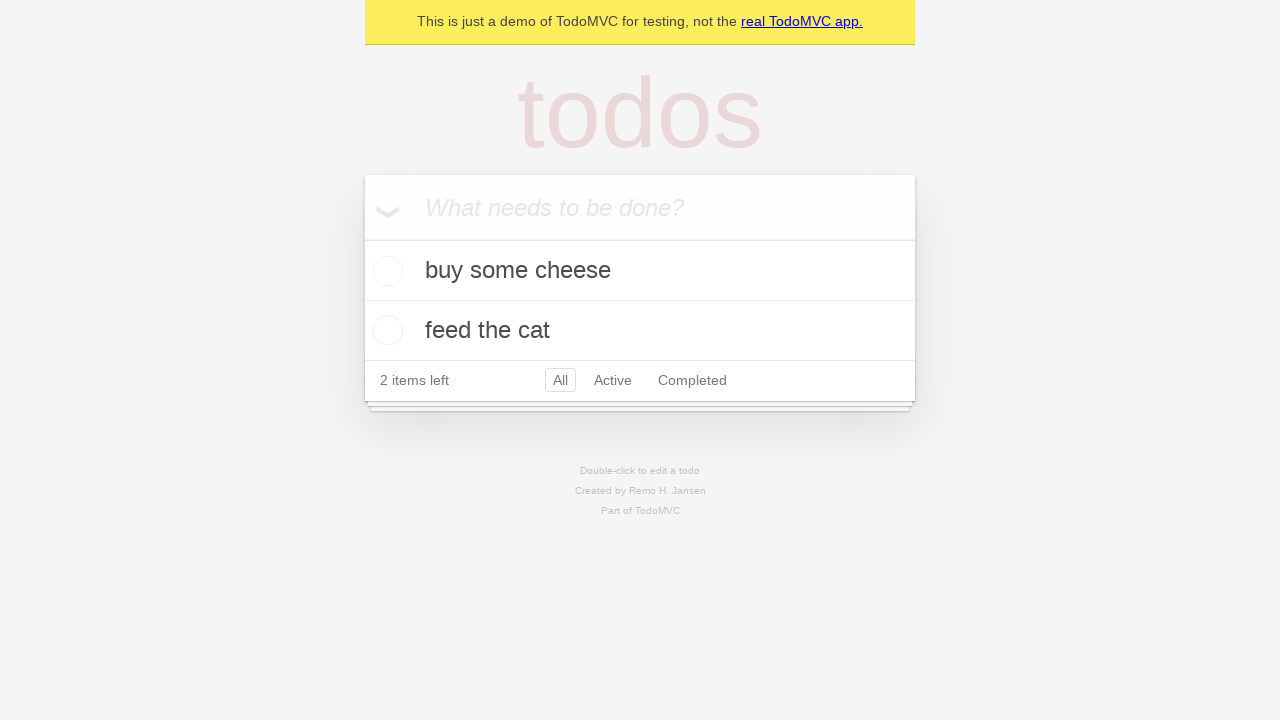

Both todos are now visible in the list
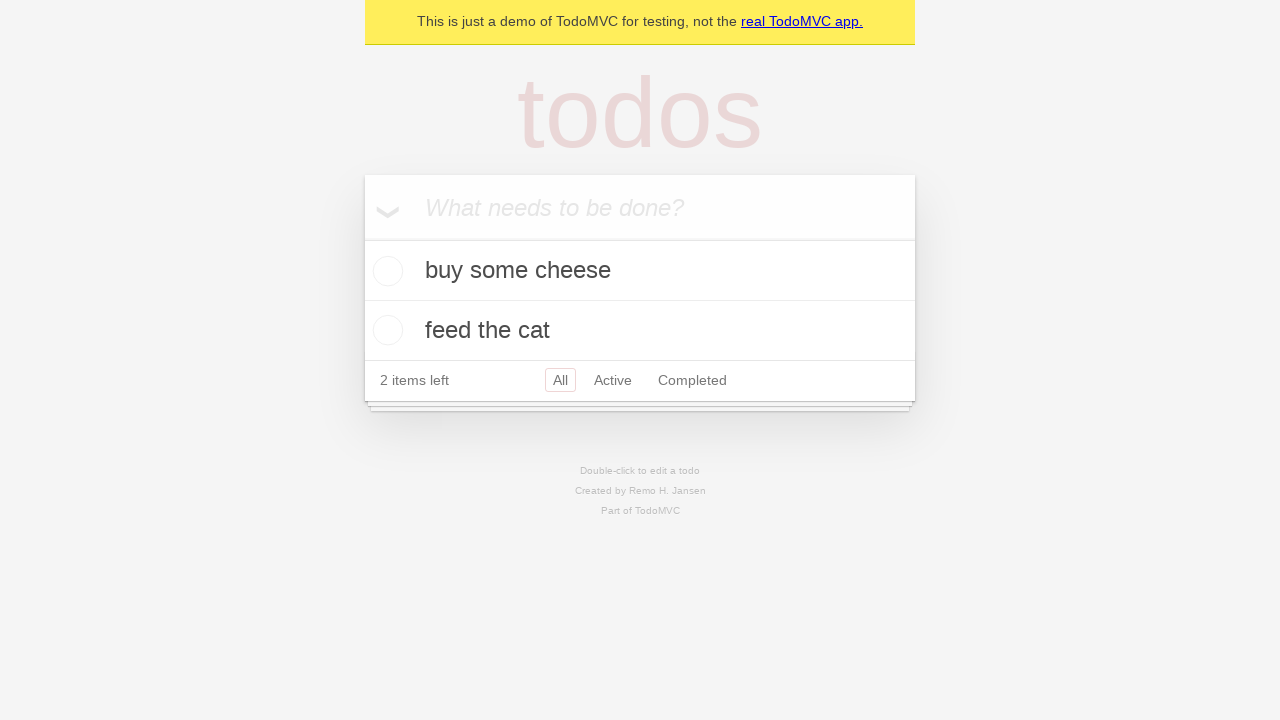

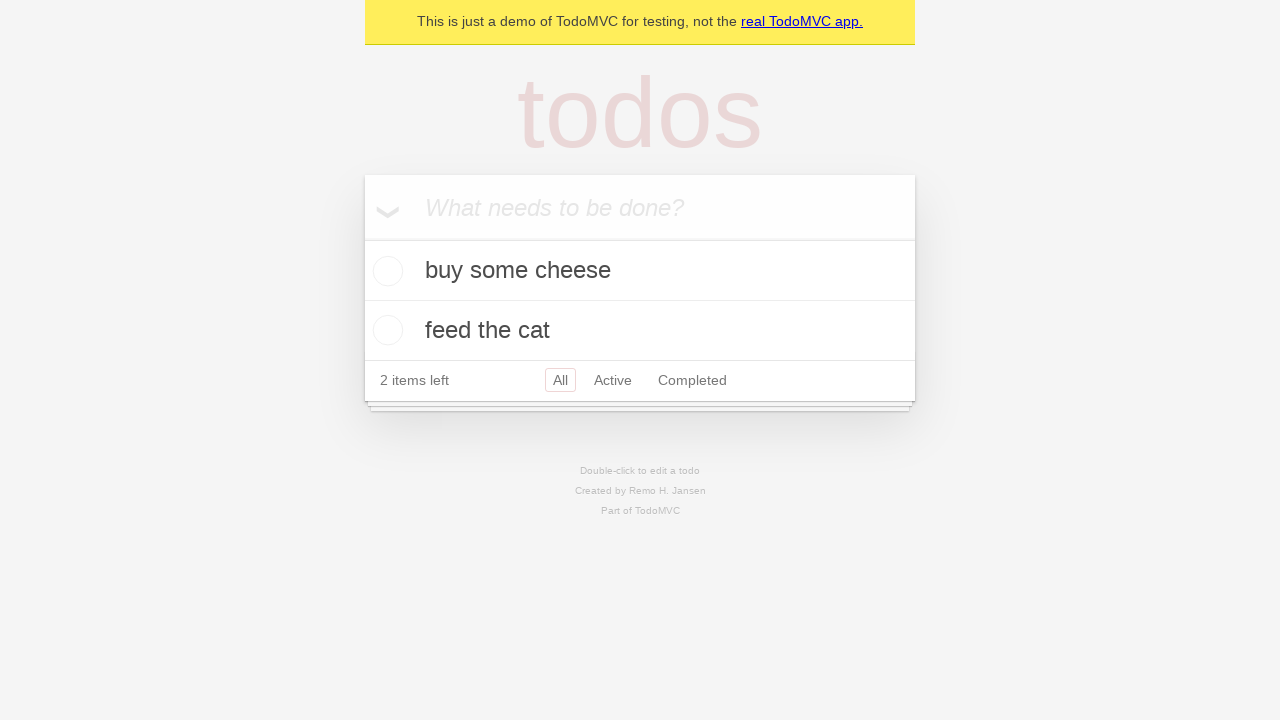